Launches the Jaguar India website and verifies the page loads successfully

Starting URL: https://www.jaguar.in/index.html

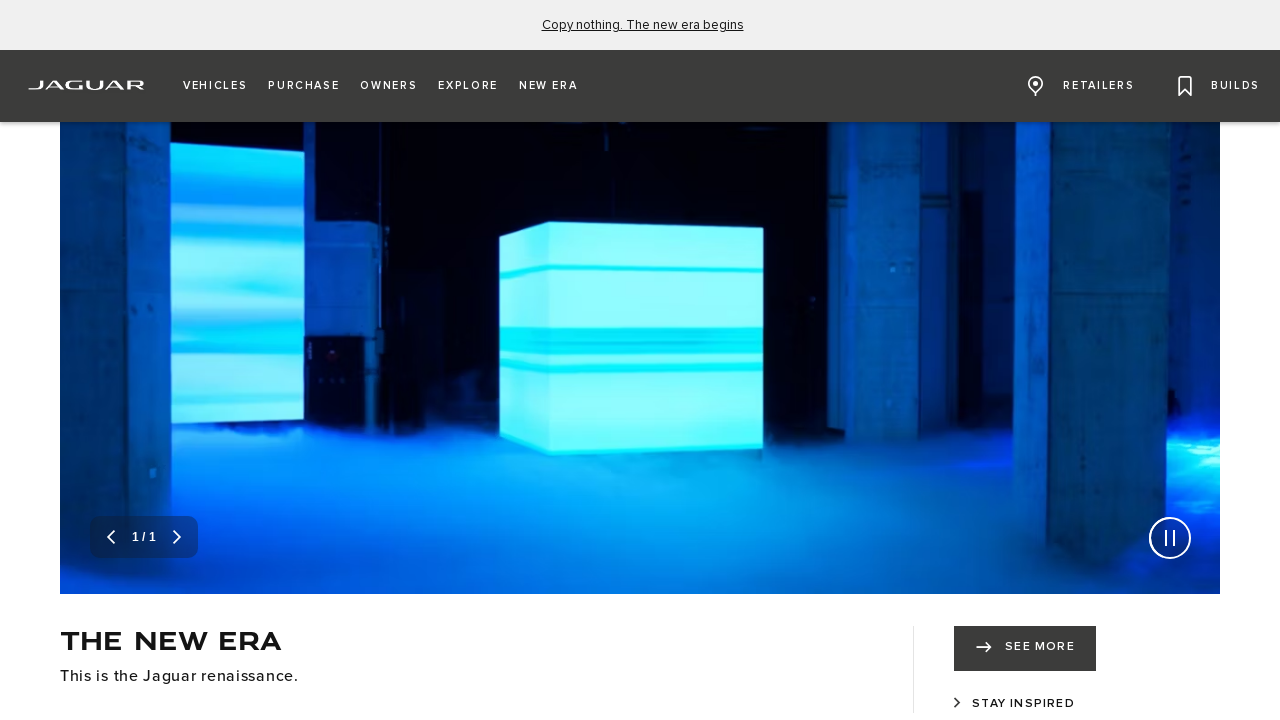

Waited for page DOM content to load
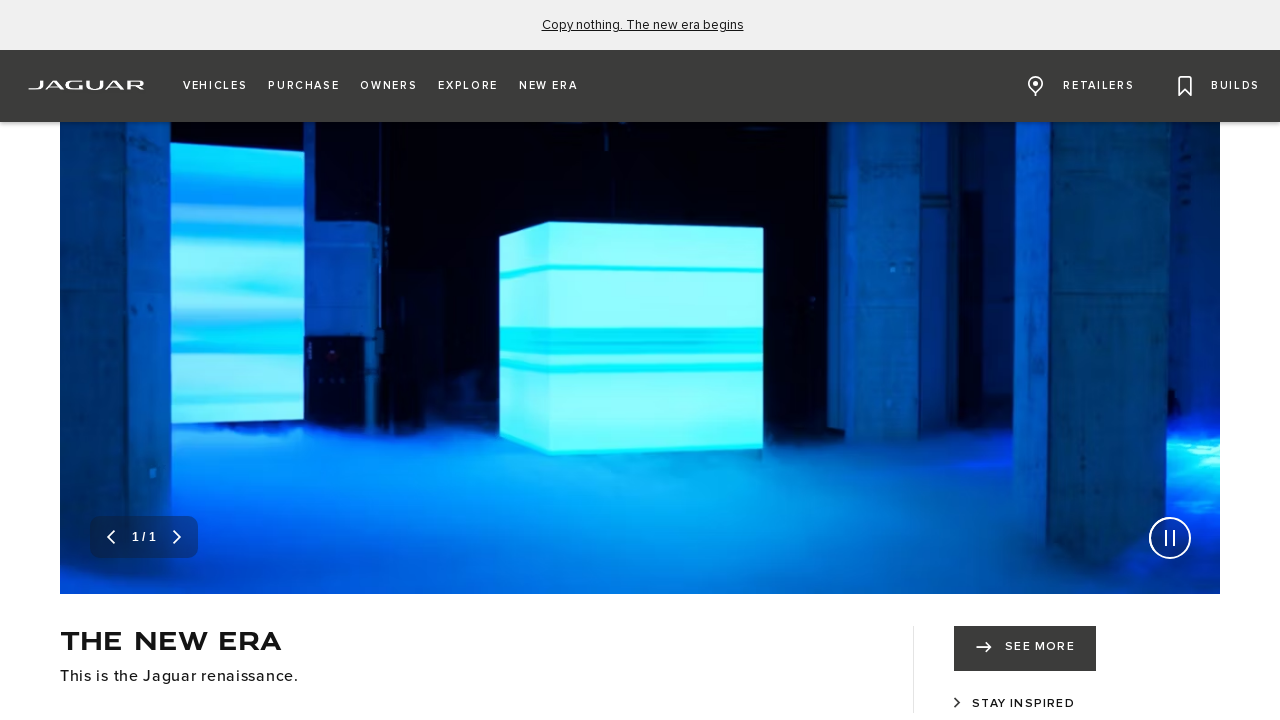

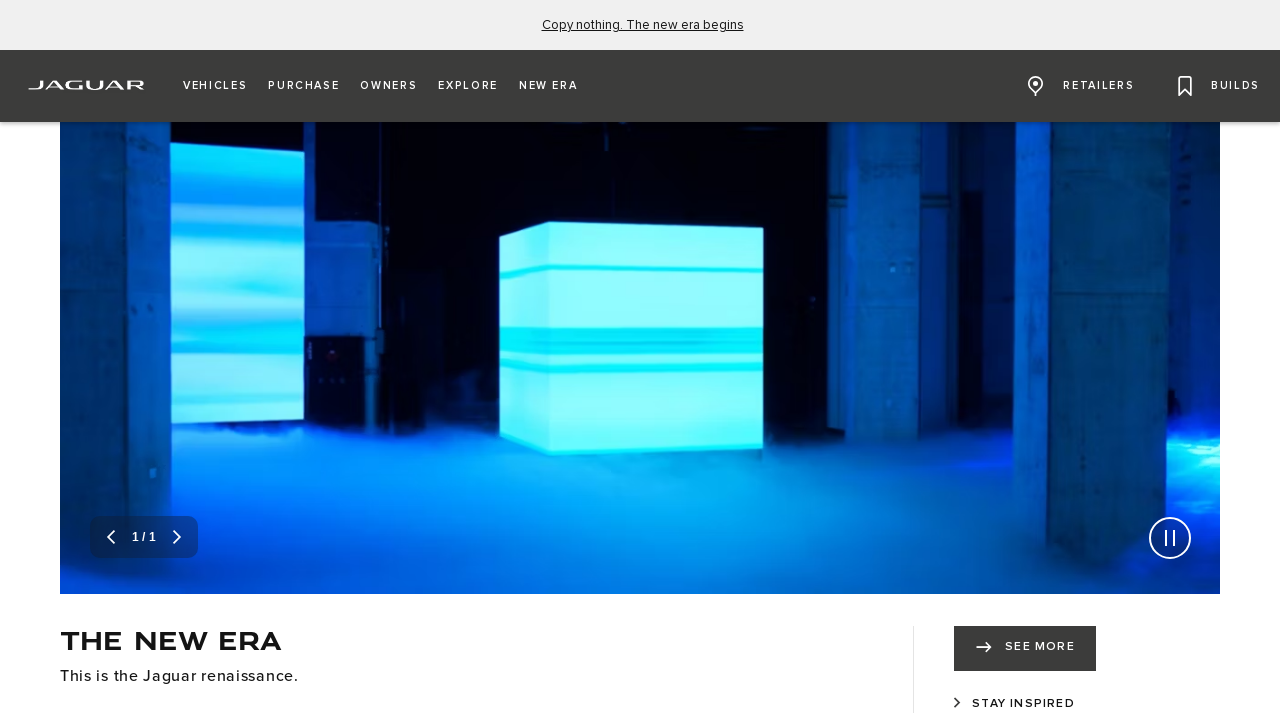